Tests drag-and-drop functionality on the jQuery UI demo page by dragging an element from a source position and dropping it onto a target droppable area within an iframe.

Starting URL: https://jqueryui.com/droppable/

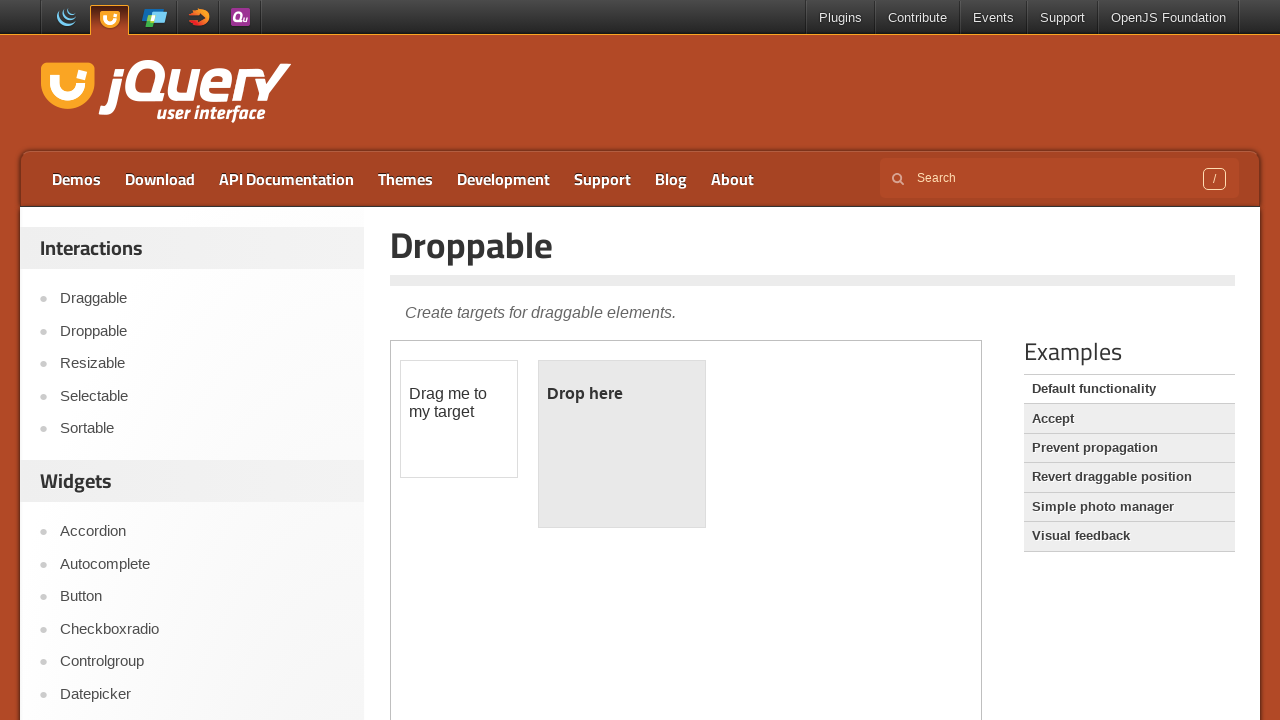

Located the demo frame iframe
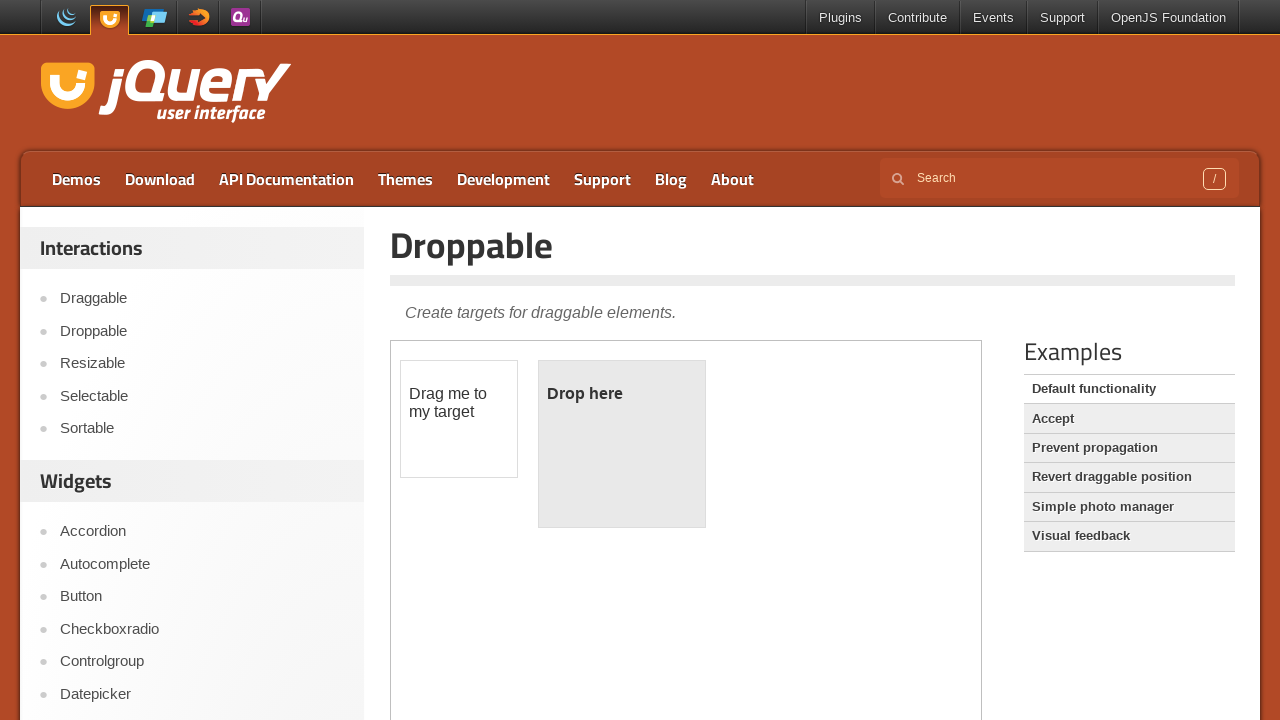

Located the draggable element
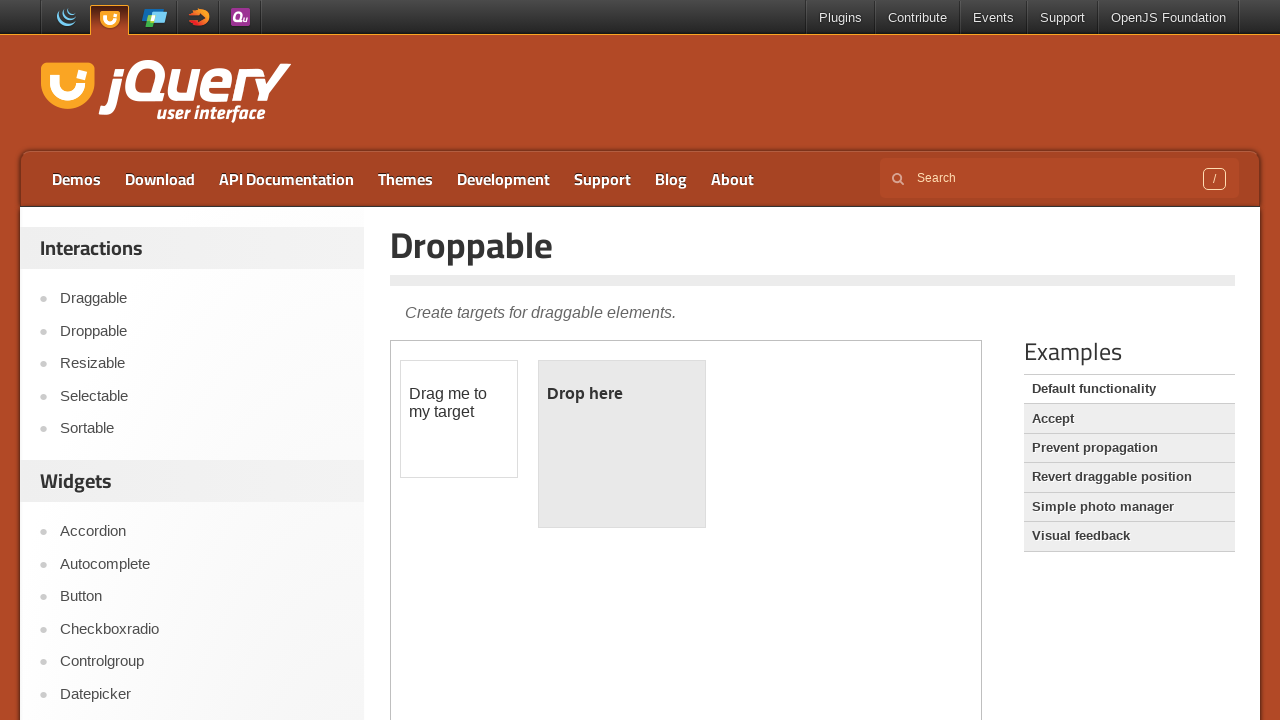

Located the droppable target element
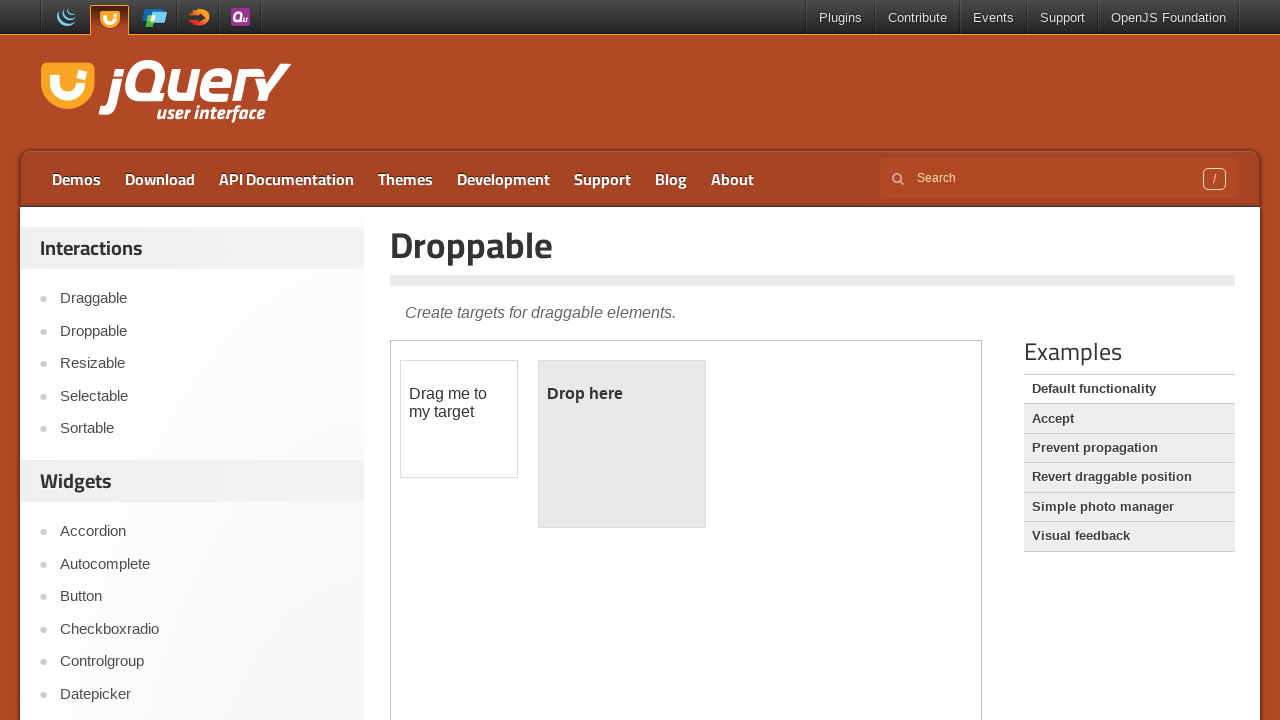

Dragged element from source to droppable target area at (622, 444)
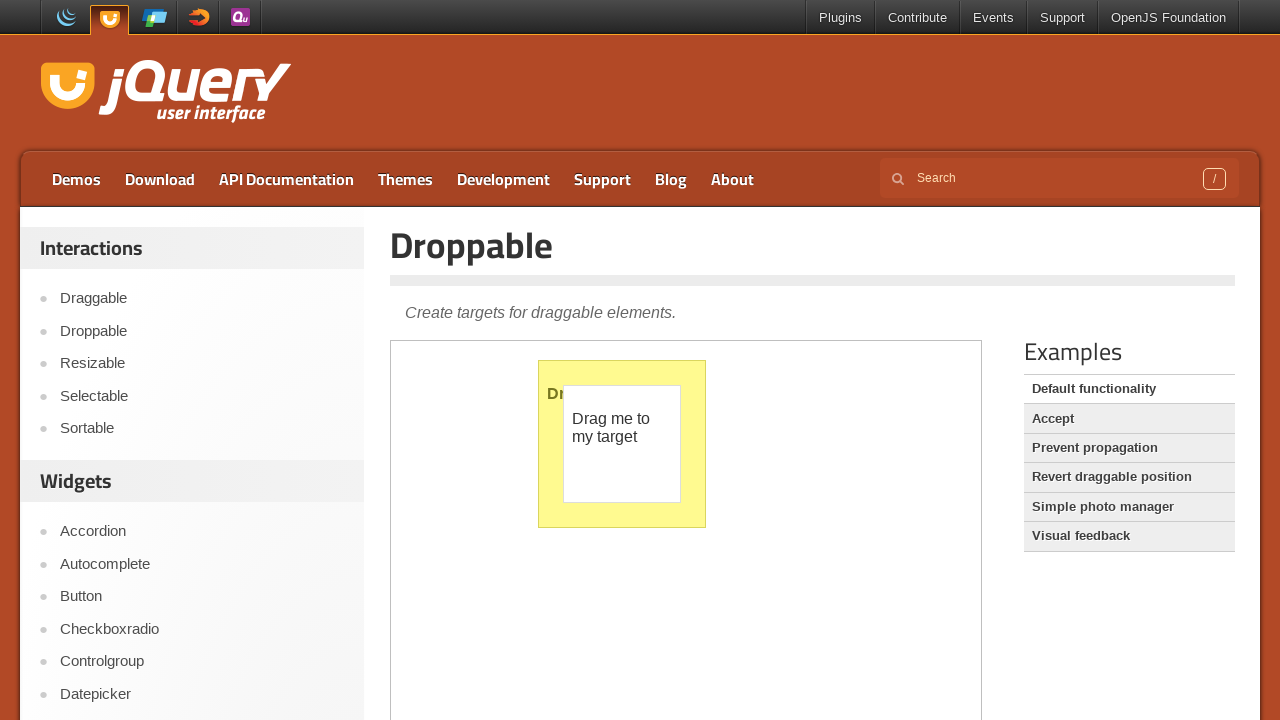

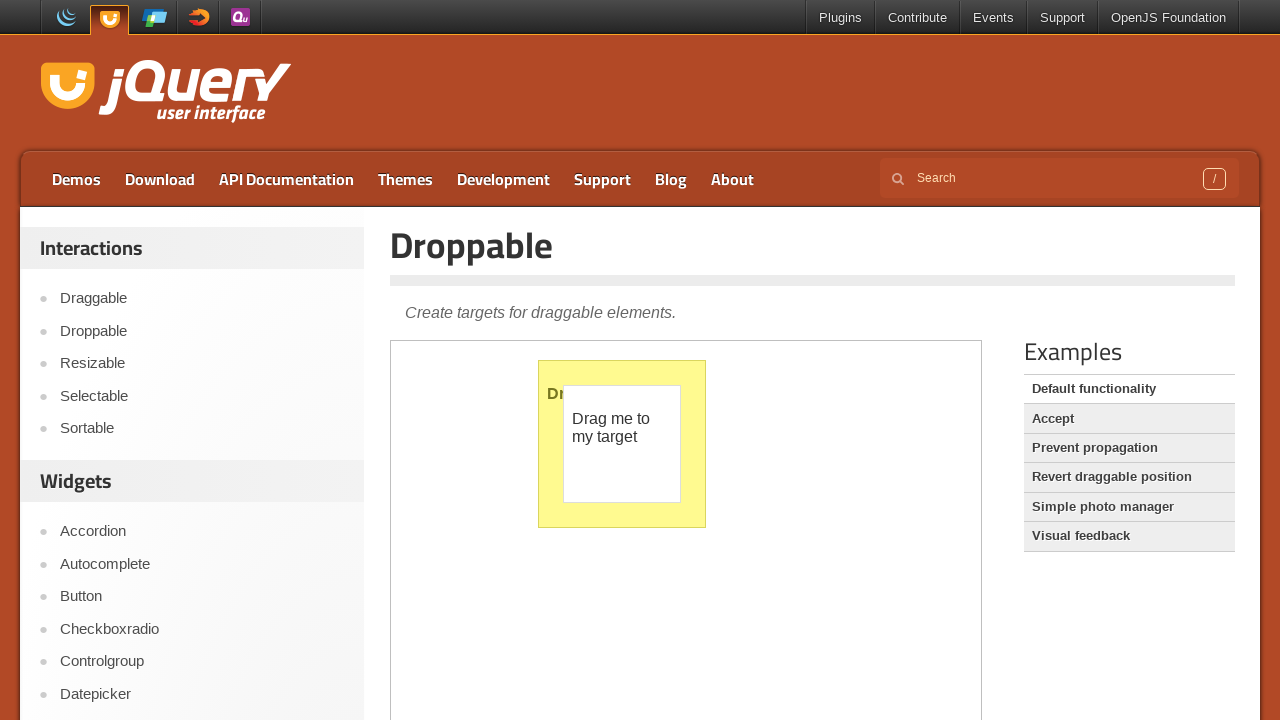